Tests checkbox functionality by checking and unchecking each checkbox

Starting URL: http://www.qaclickacademy.com/practice.php

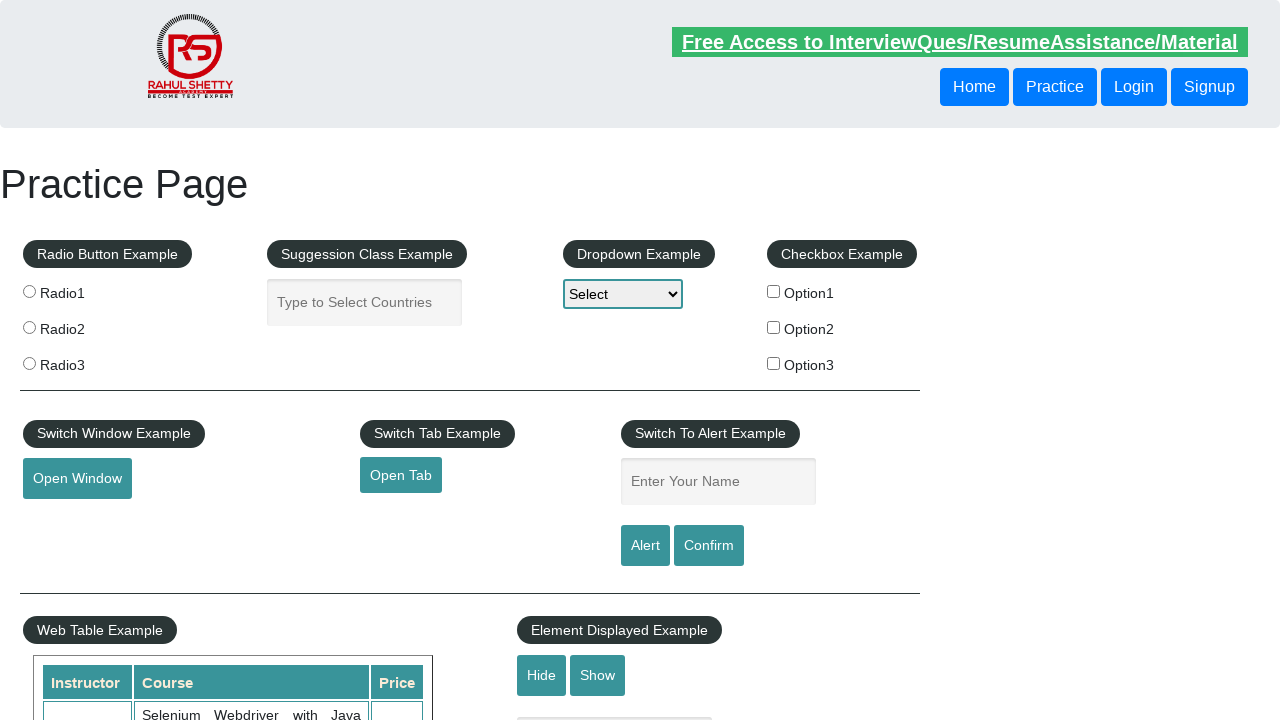

Checked checkbox option 1 at (774, 291) on input[name='checkBoxOption1']
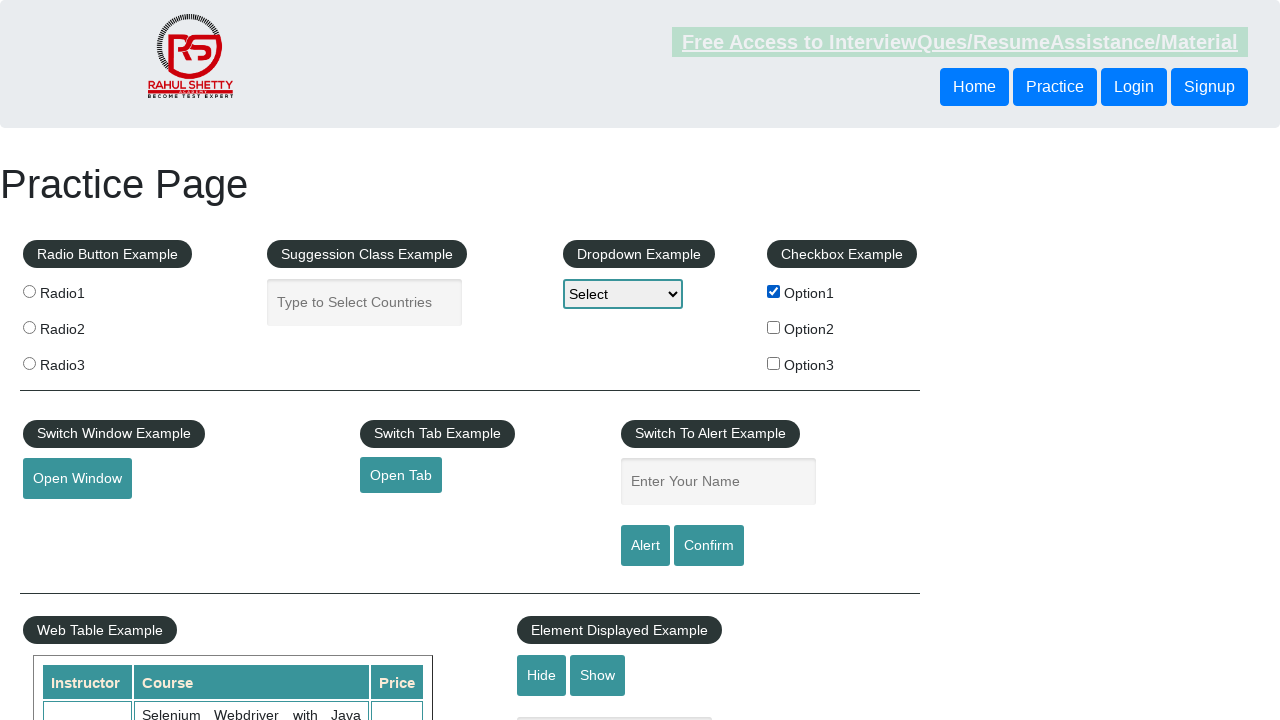

Unchecked checkbox option 1 at (774, 291) on input[name='checkBoxOption1']
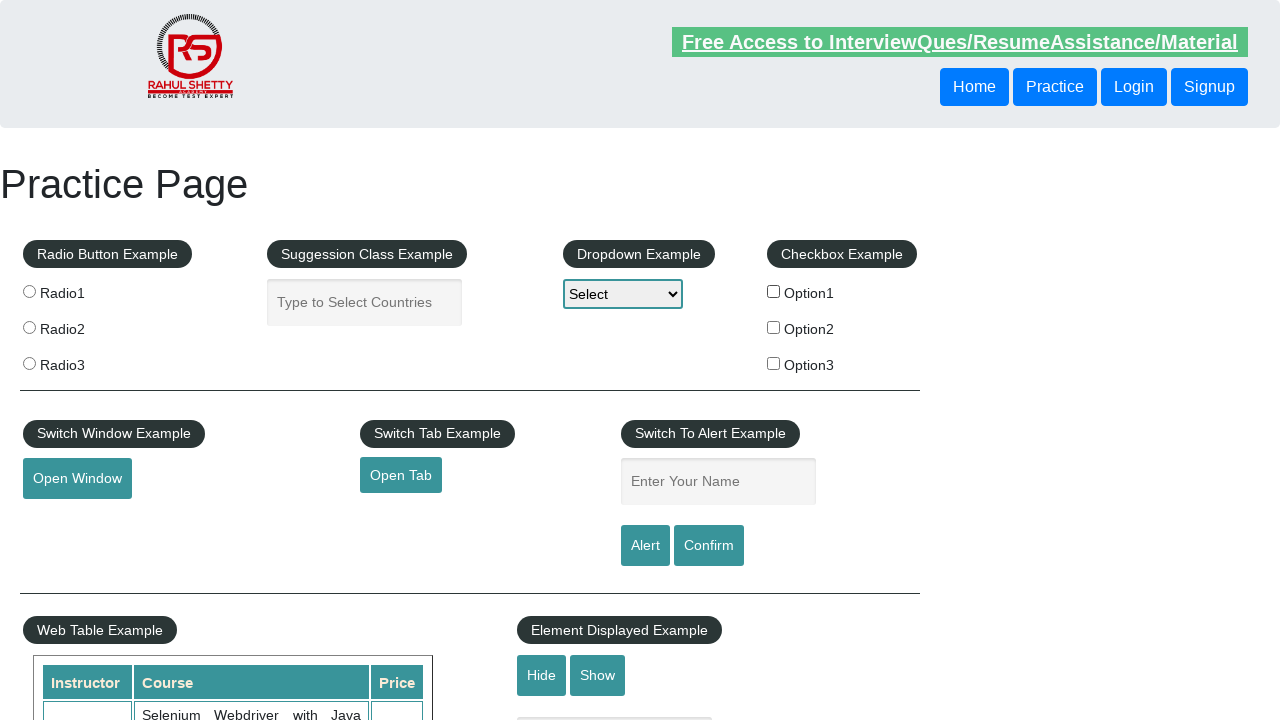

Checked checkbox option 2 at (774, 327) on input[name='checkBoxOption2']
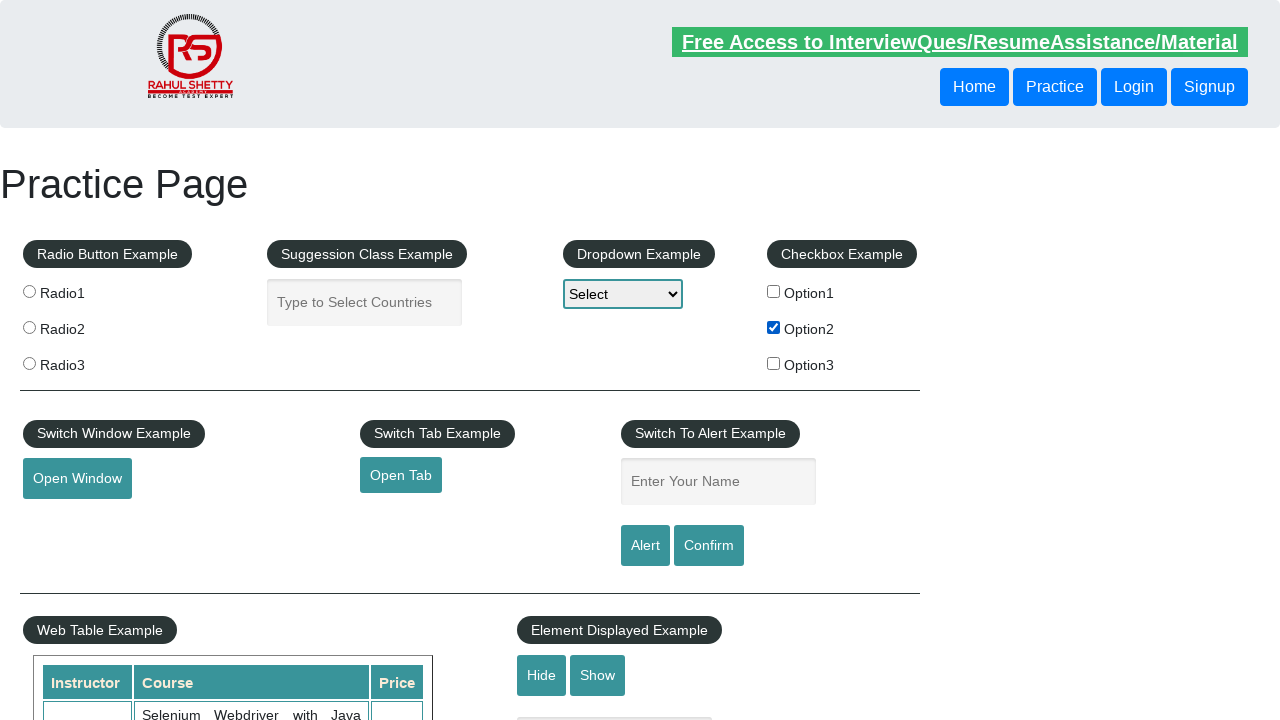

Unchecked checkbox option 2 at (774, 327) on input[name='checkBoxOption2']
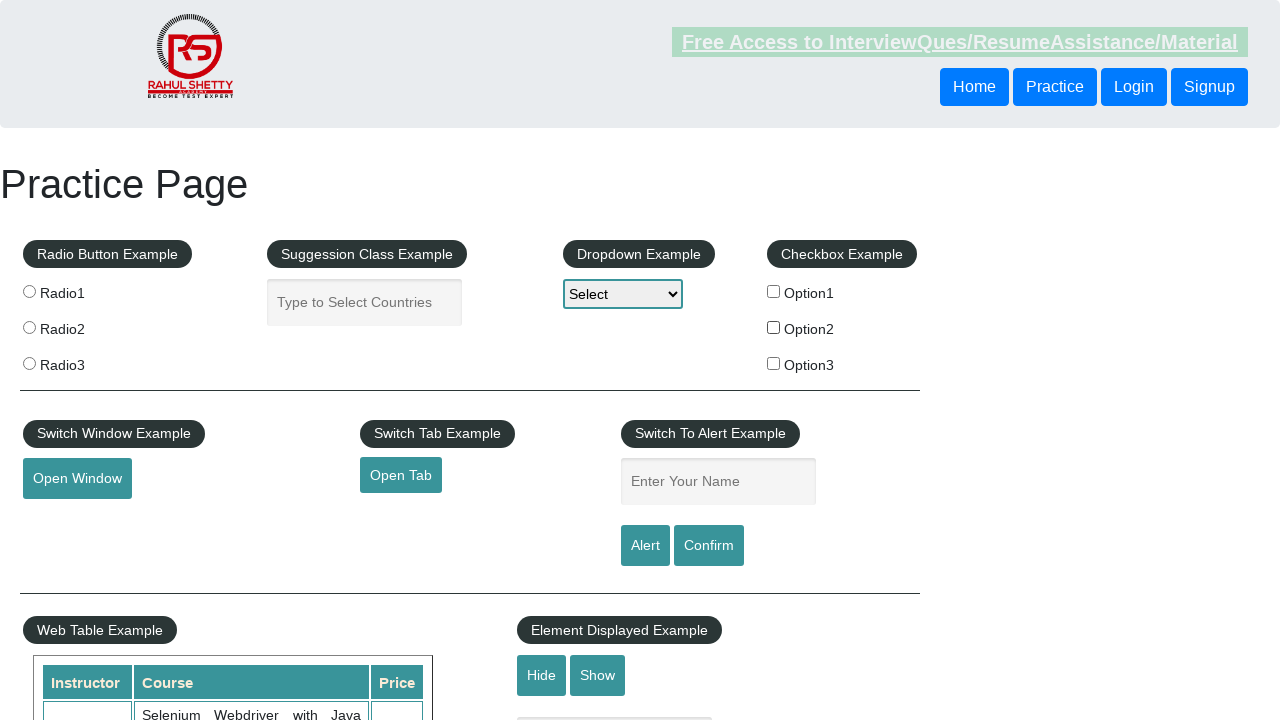

Checked checkbox option 3 at (774, 363) on input[name='checkBoxOption3']
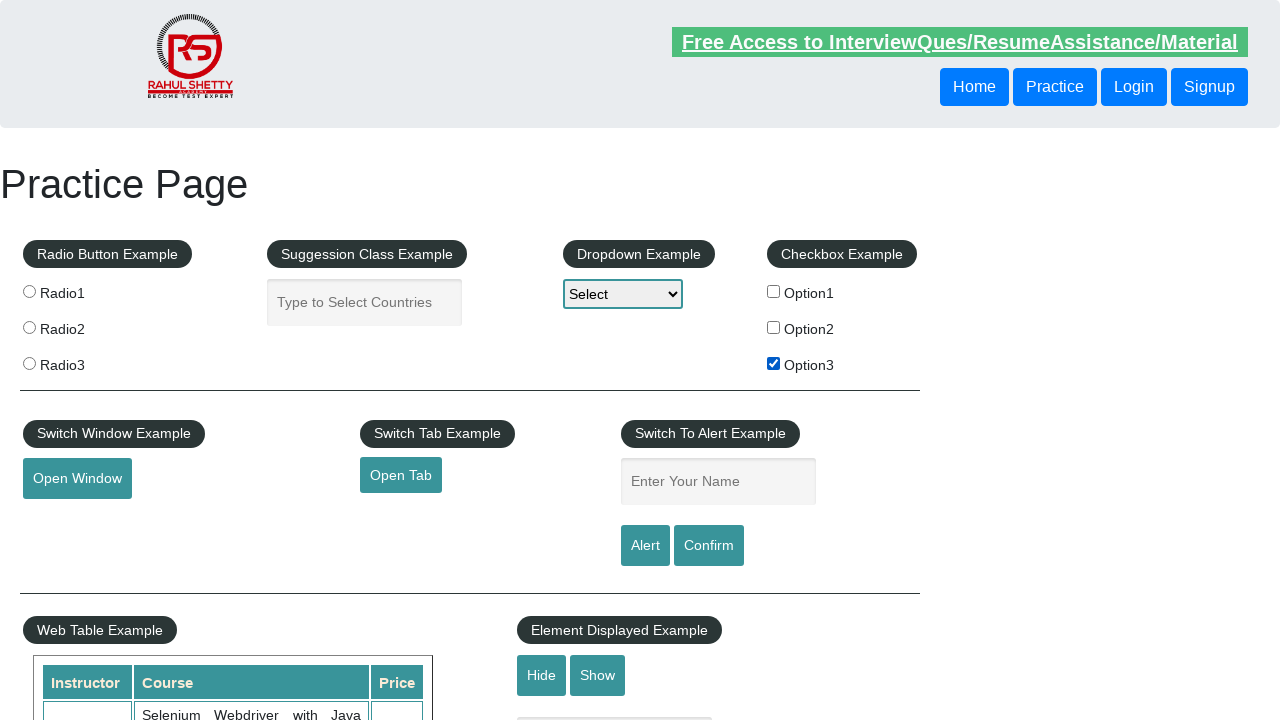

Unchecked checkbox option 3 at (774, 363) on input[name='checkBoxOption3']
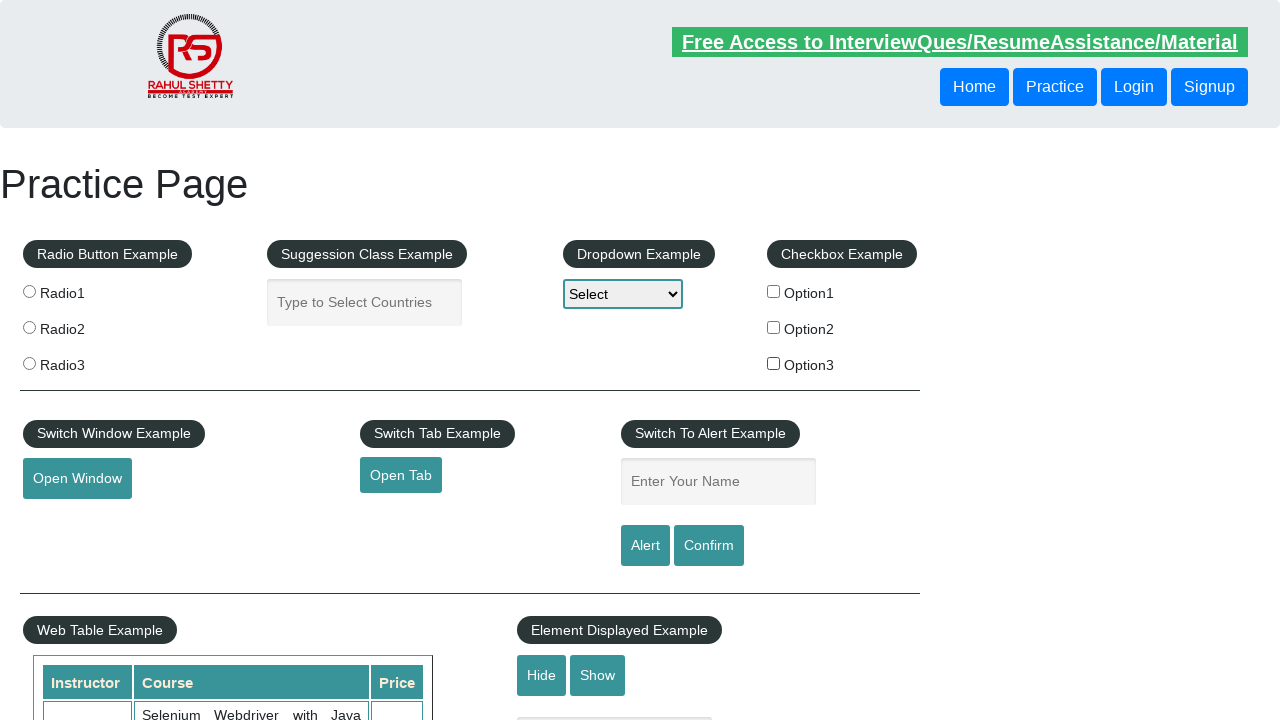

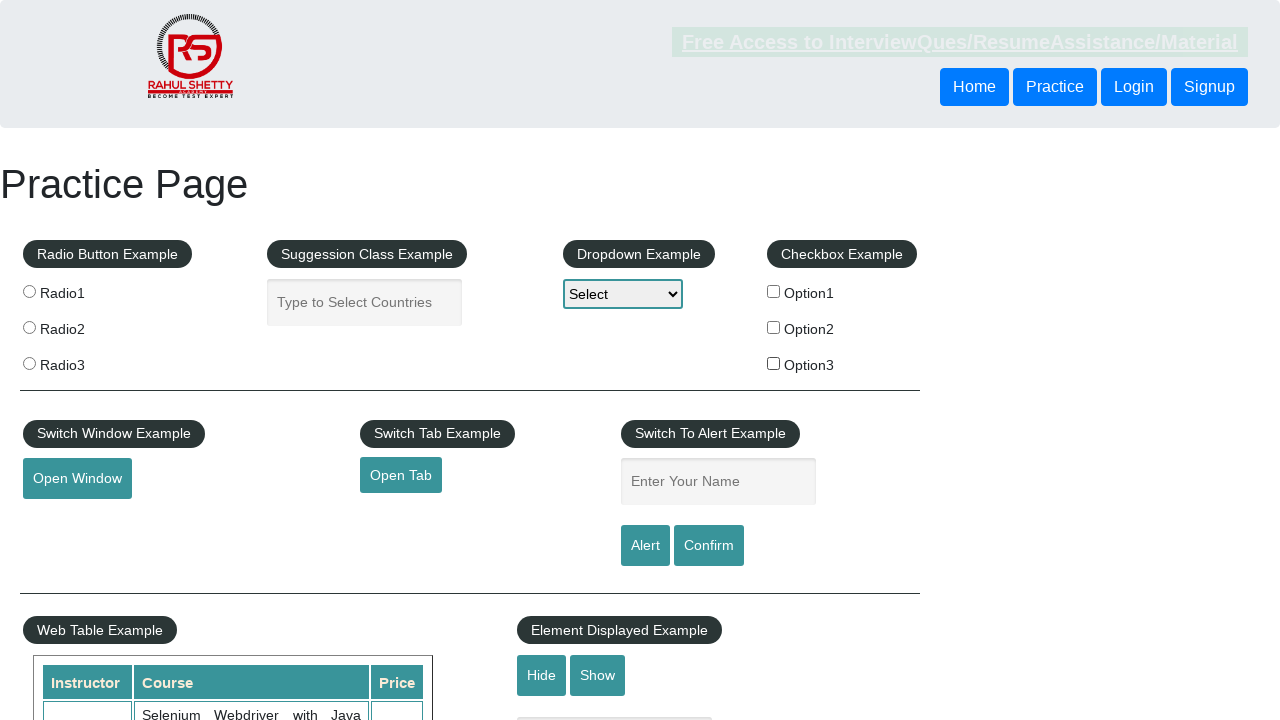